Navigates to the Python 2.7.12 downloads page and clicks on the Windows x86-64 MSI installer download link

Starting URL: https://www.python.org/downloads/release/python-2712/

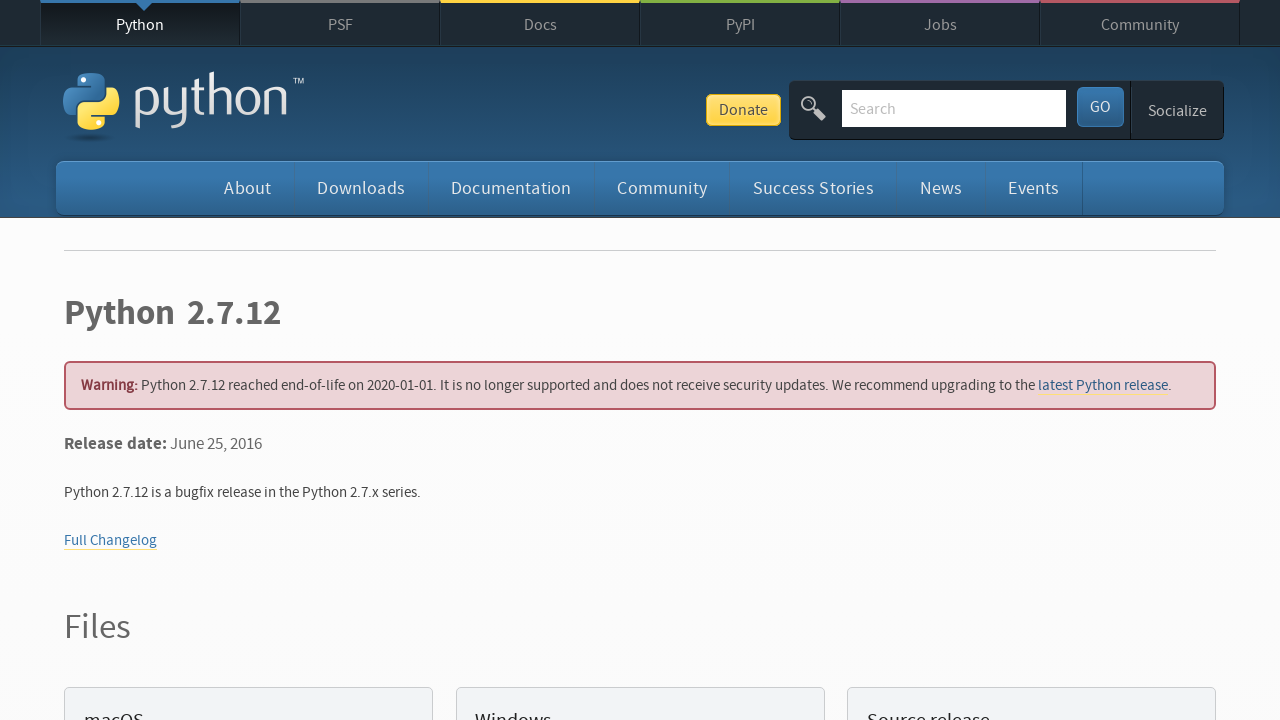

Navigated to Python 2.7.12 downloads page
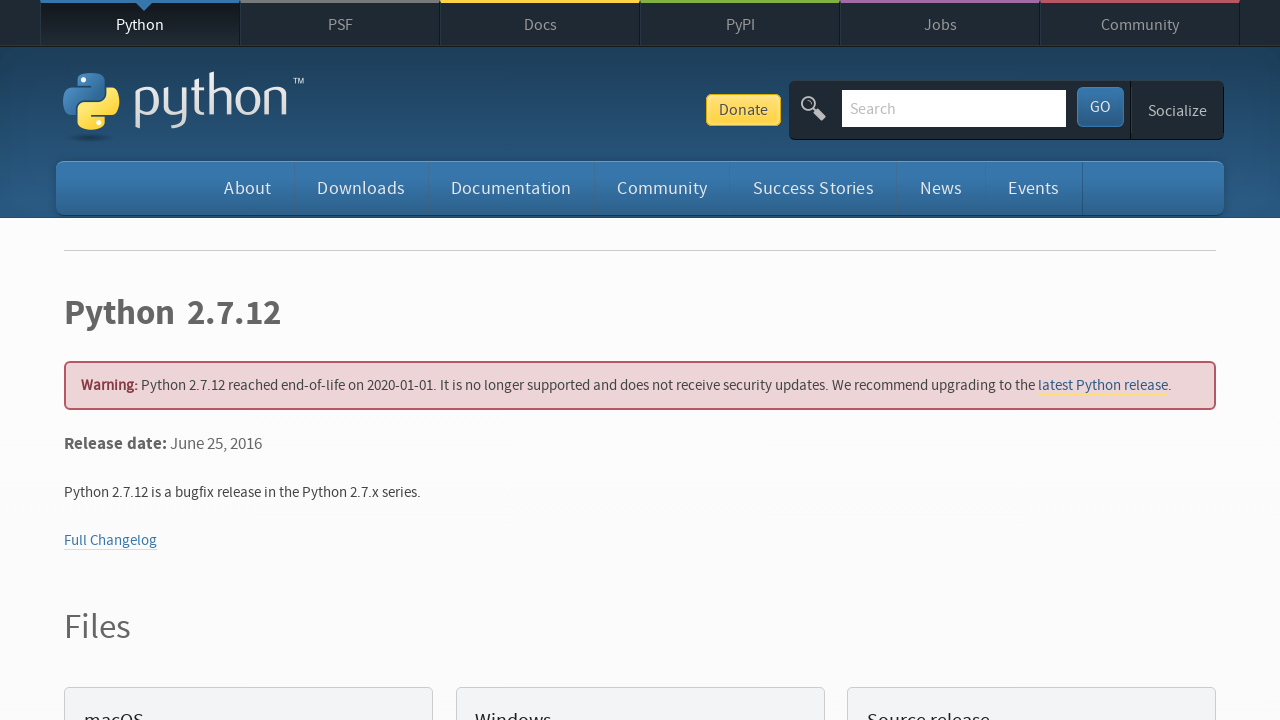

Clicked on Windows x86-64 MSI installer download link at (162, 360) on a:has-text('Windows x86-64 MSI installer')
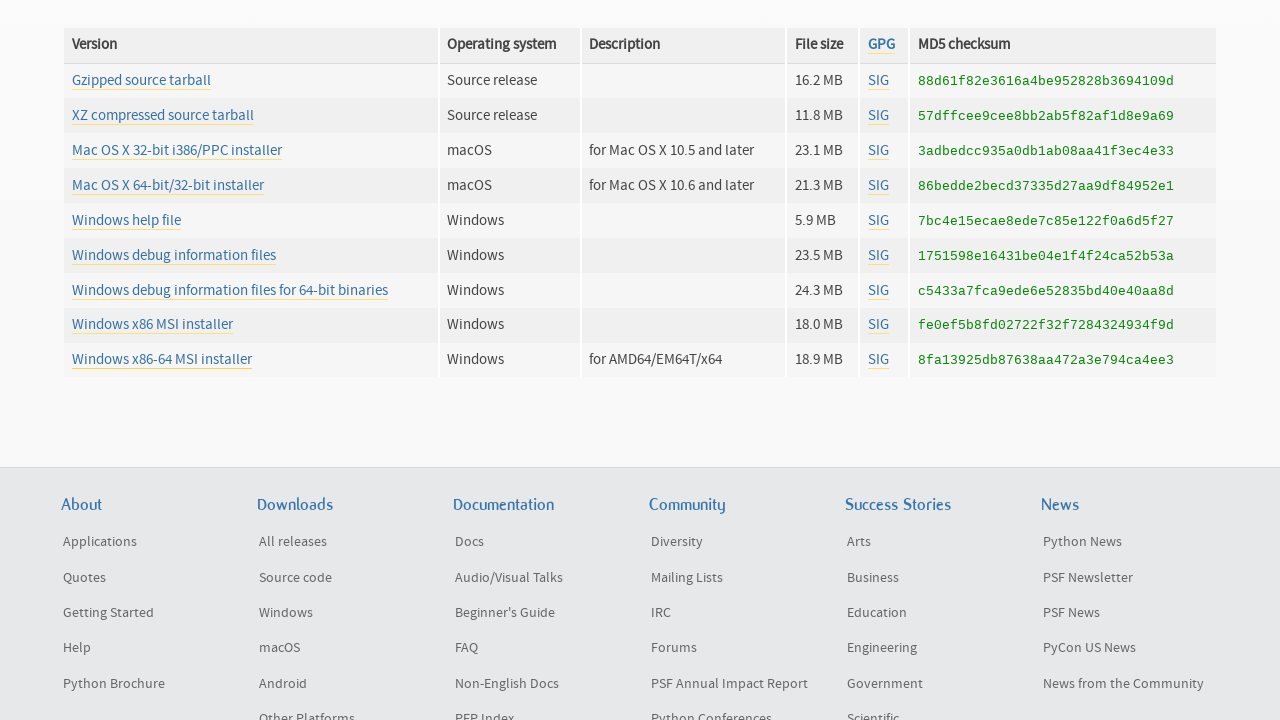

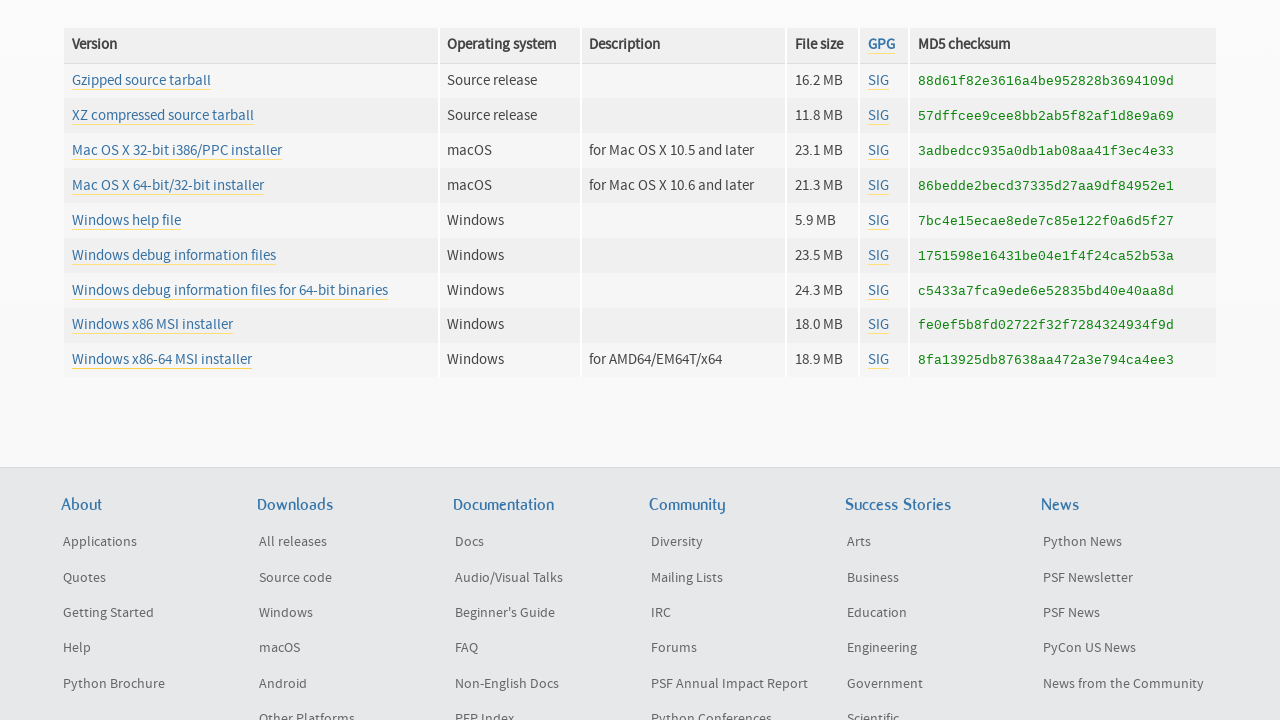